Tests a demo registration form by filling all fields (name, address, email, phone, country, gender, hobbies, language, skills, date of birth, password) and verifying the registration details are displayed correctly after submission.

Starting URL: https://anatoly-karpovich.github.io/demo-registration-form/

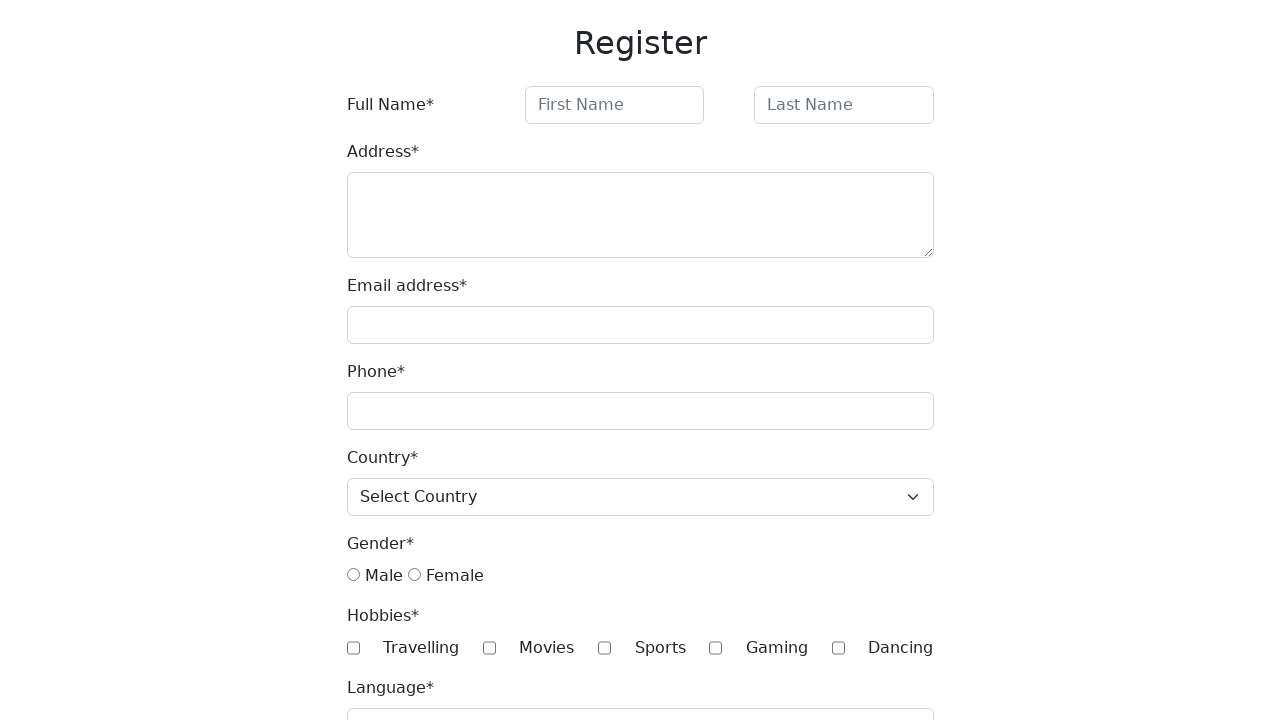

Filled first name field with 'John' on #firstName
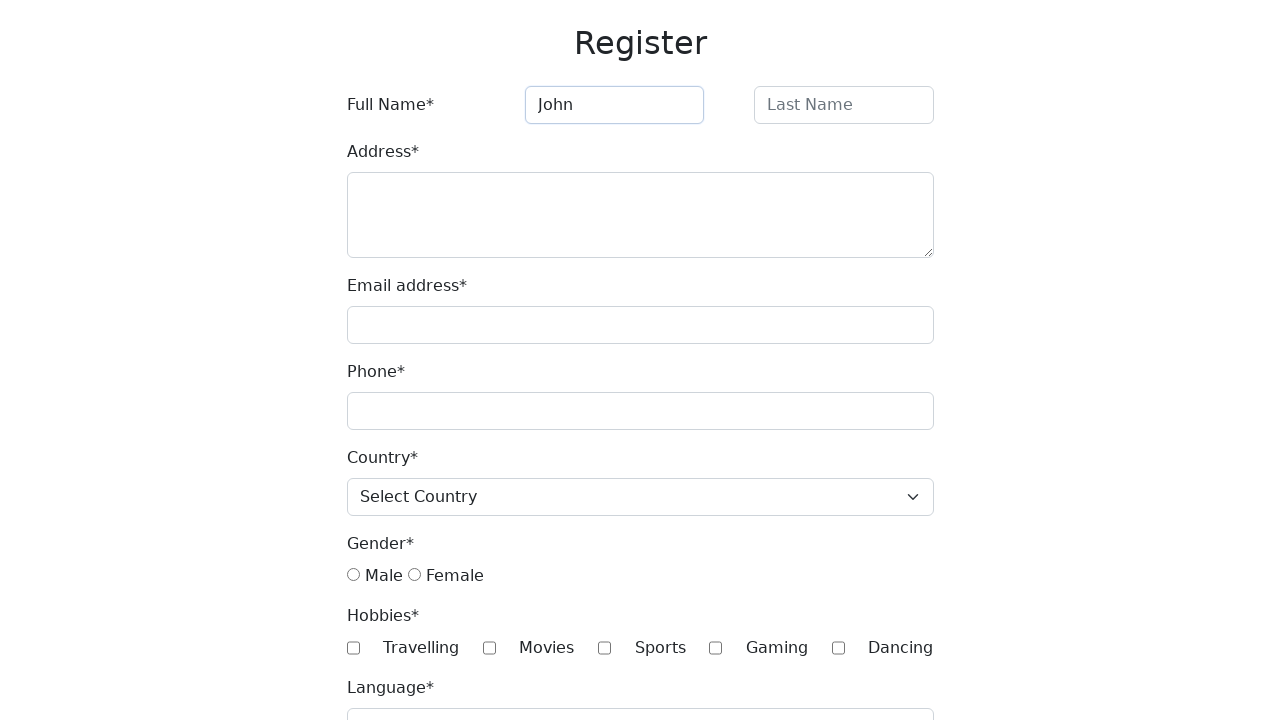

Filled last name field with 'Smith' on #lastName
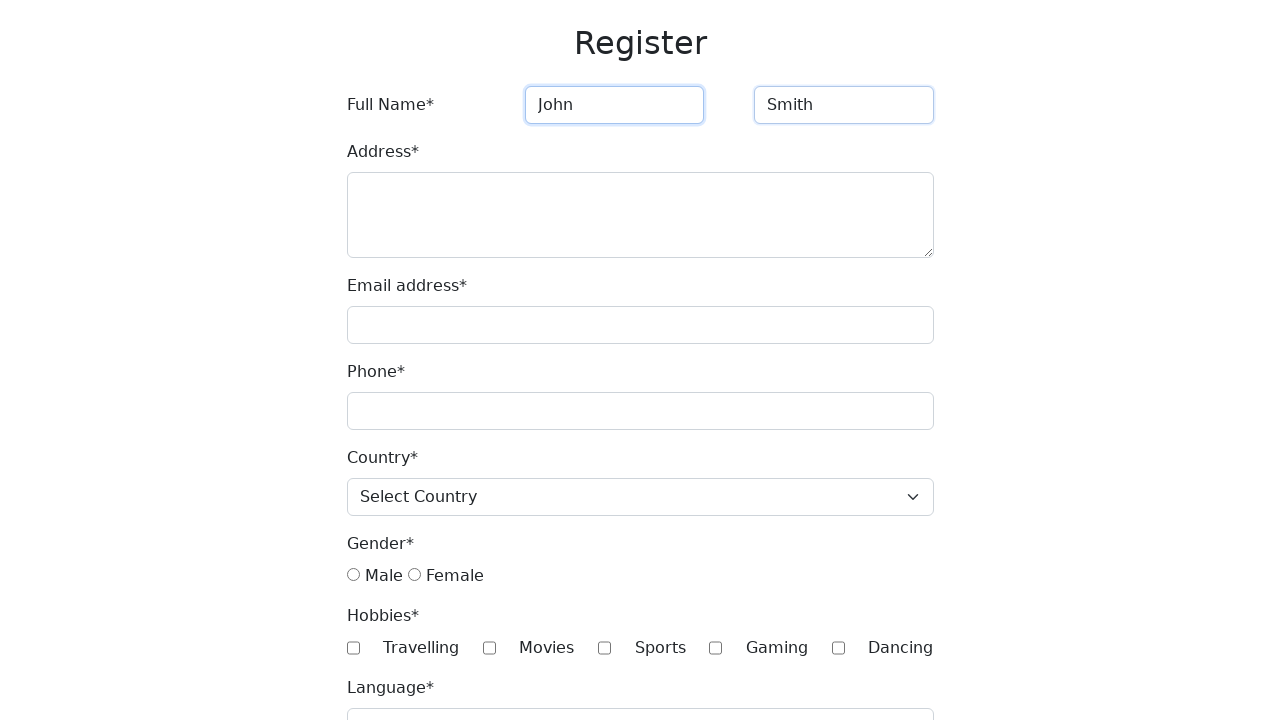

Filled address field with 'Kansas, New Mauricio, 95922 Pagac Dam' on #address
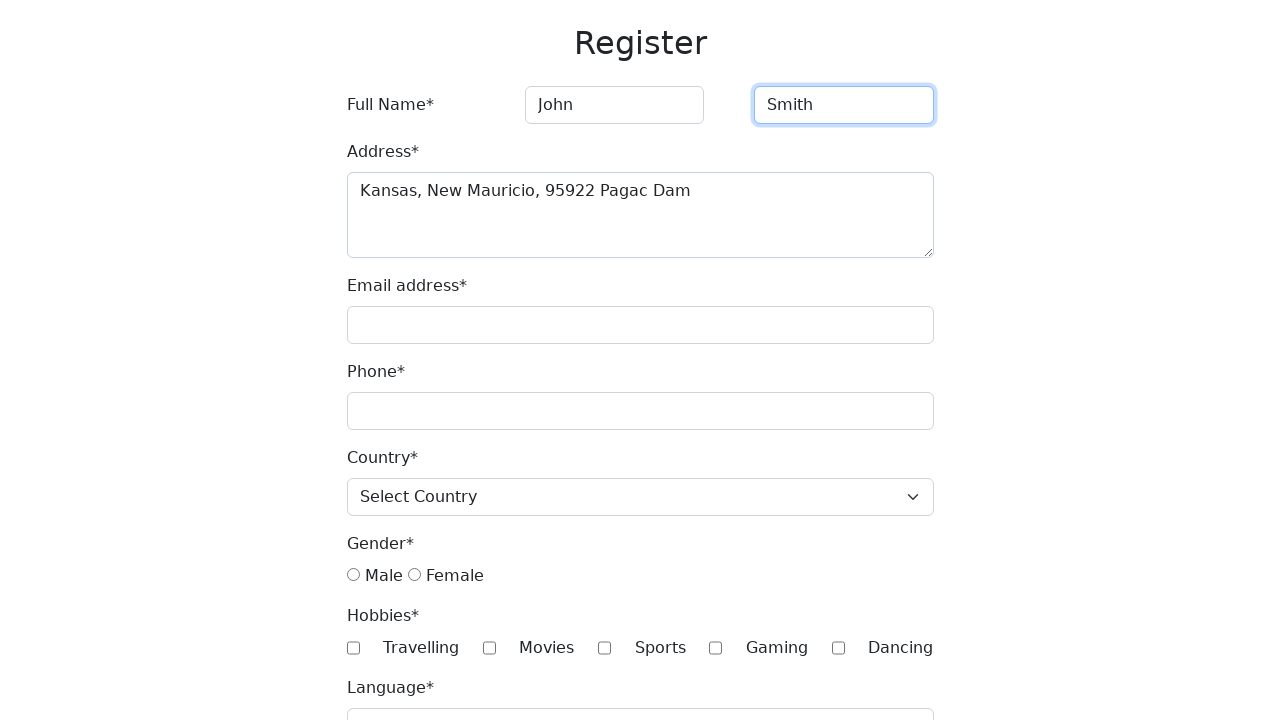

Filled email field with 'user@admin.com' on #email
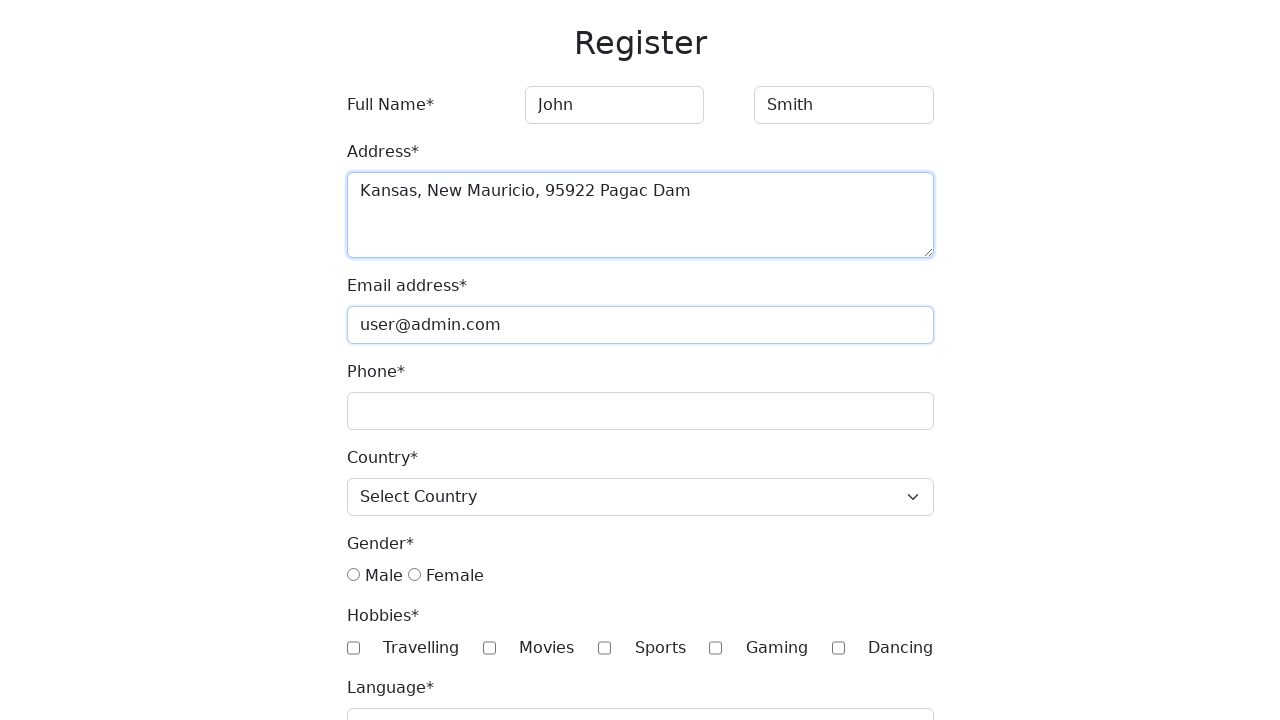

Filled phone field with '+9955262231' on #phone
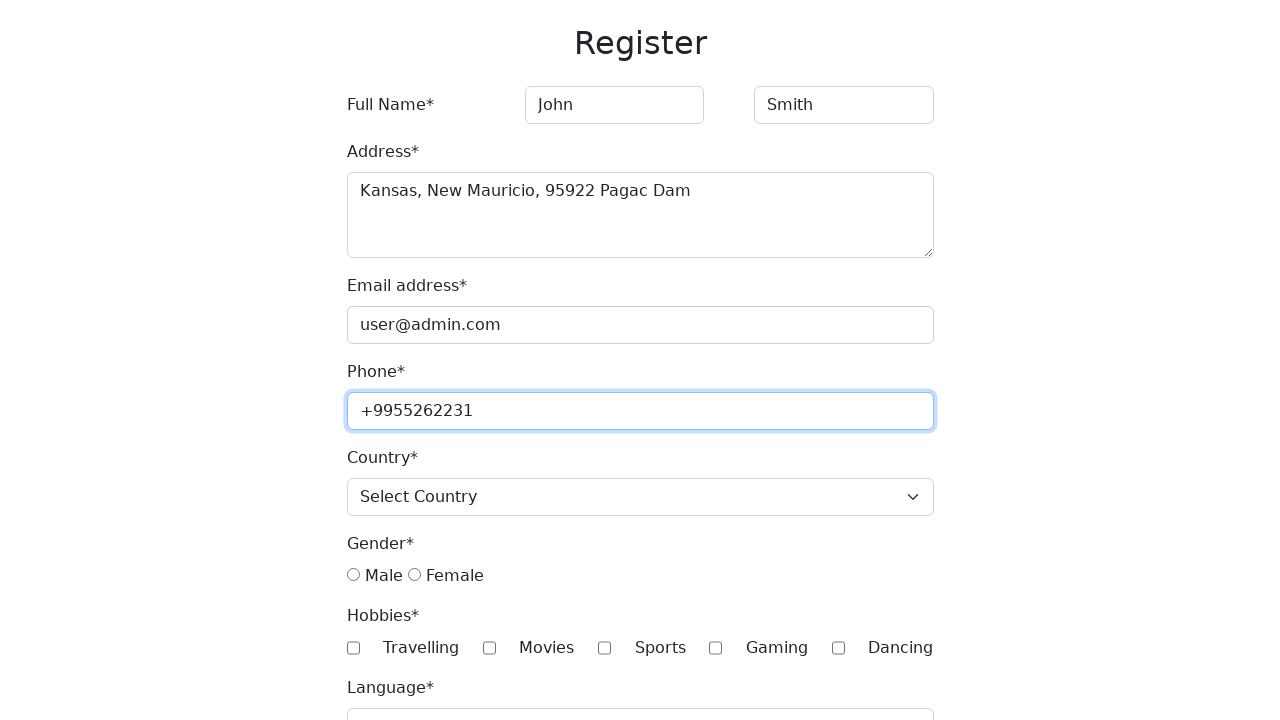

Selected country 'UK' from dropdown on #country
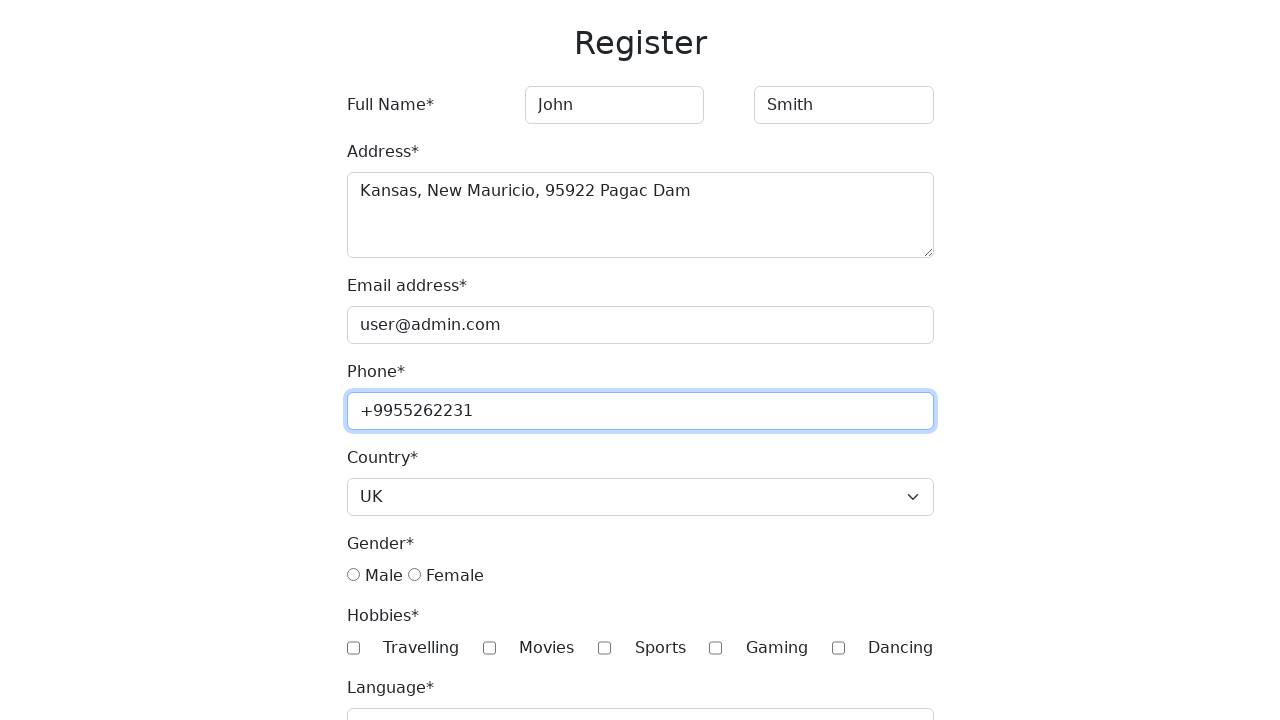

Selected male gender radio button at (353, 575) on input[name='gender'][value='male']
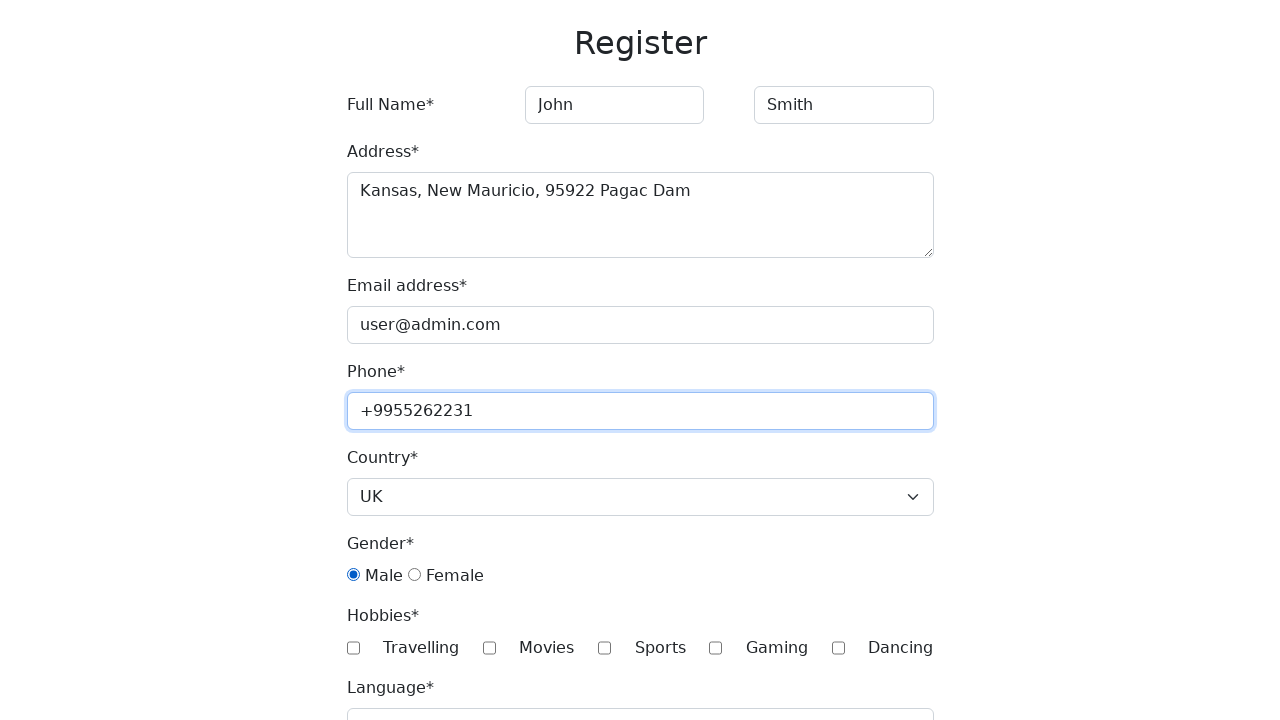

Checked 'Travelling' hobby checkbox at (353, 648) on input[class='hobby'][value='Travelling']
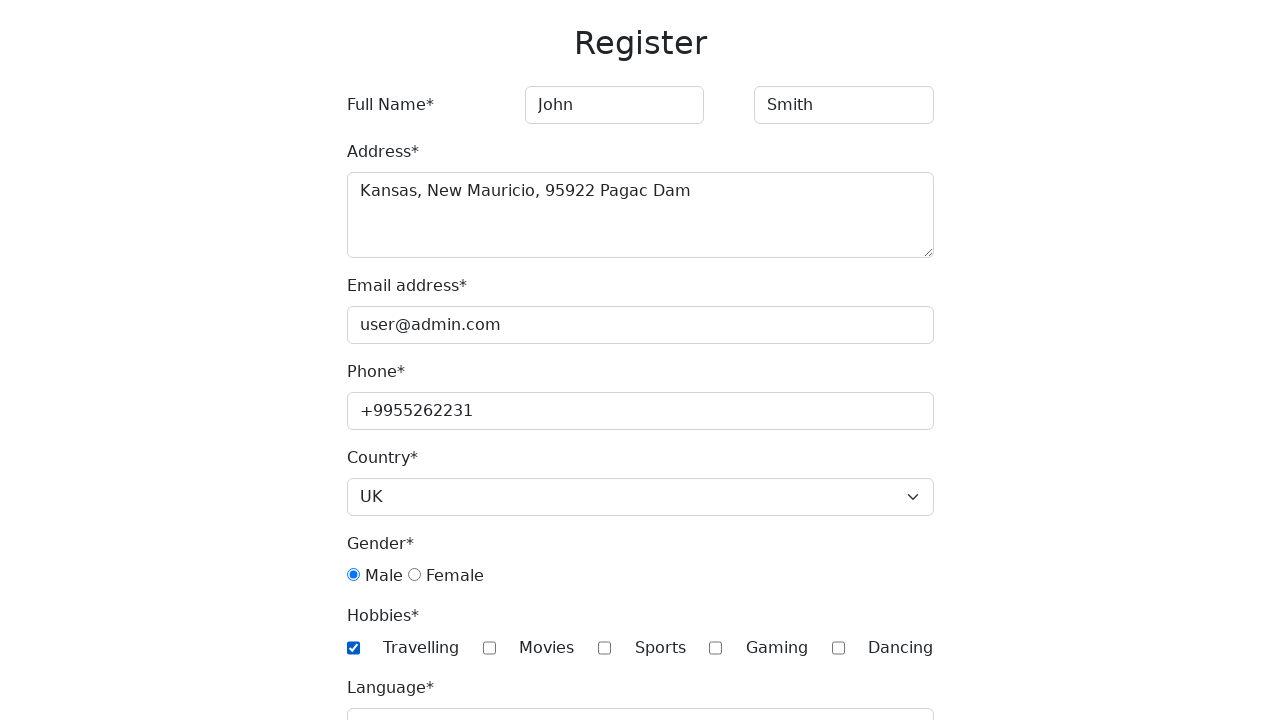

Checked 'Movies' hobby checkbox at (489, 648) on input[class='hobby'][value='Movies']
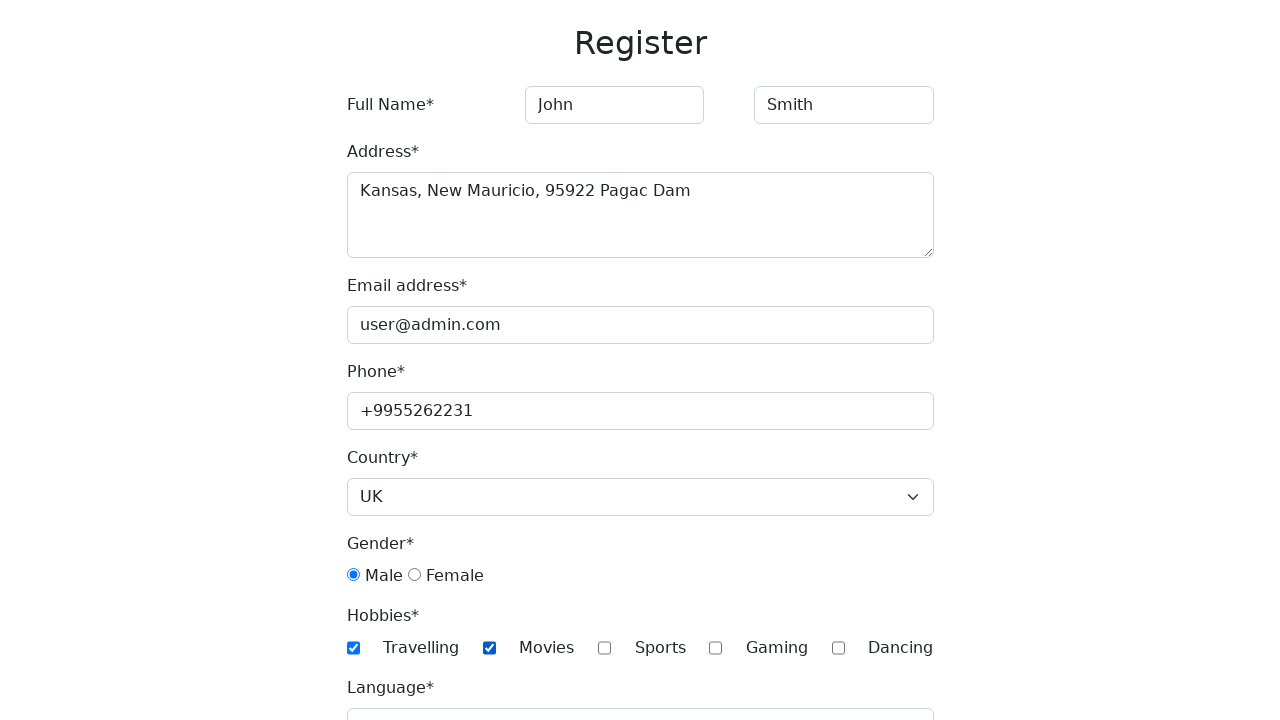

Filled language field with 'Spanish' on #language
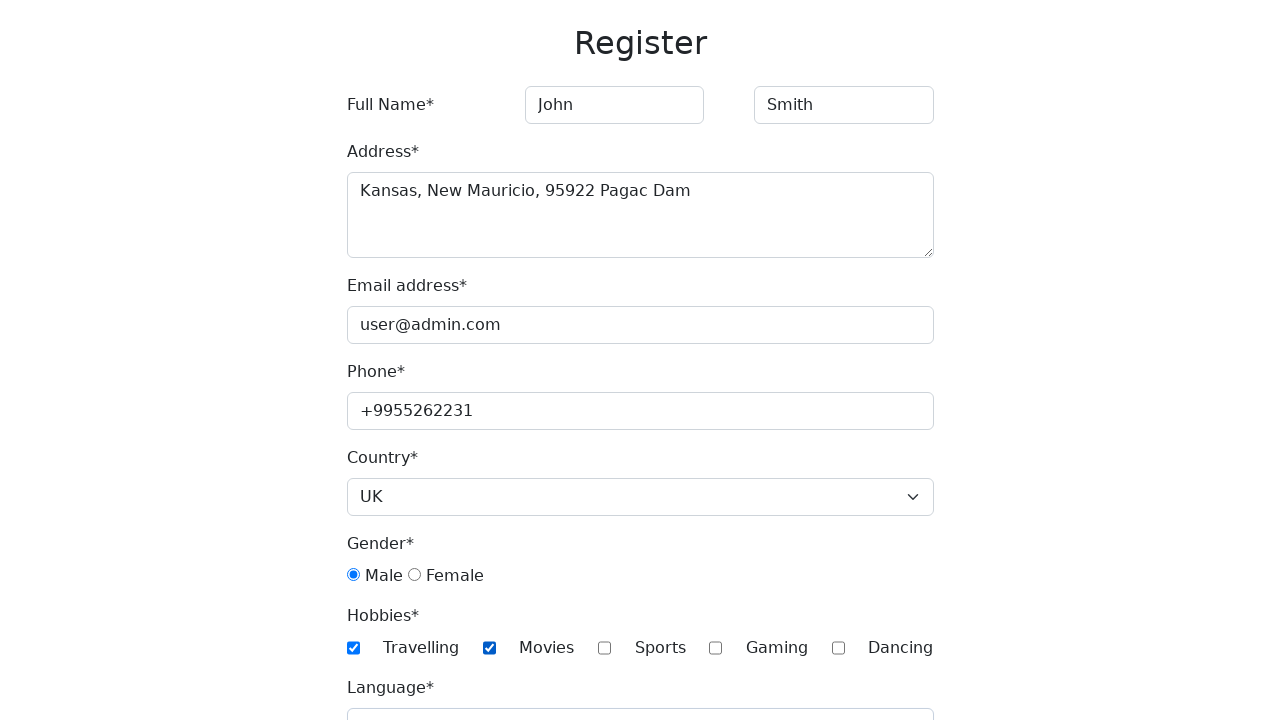

Selected skills: JavaScript, Python, Ruby on #skills
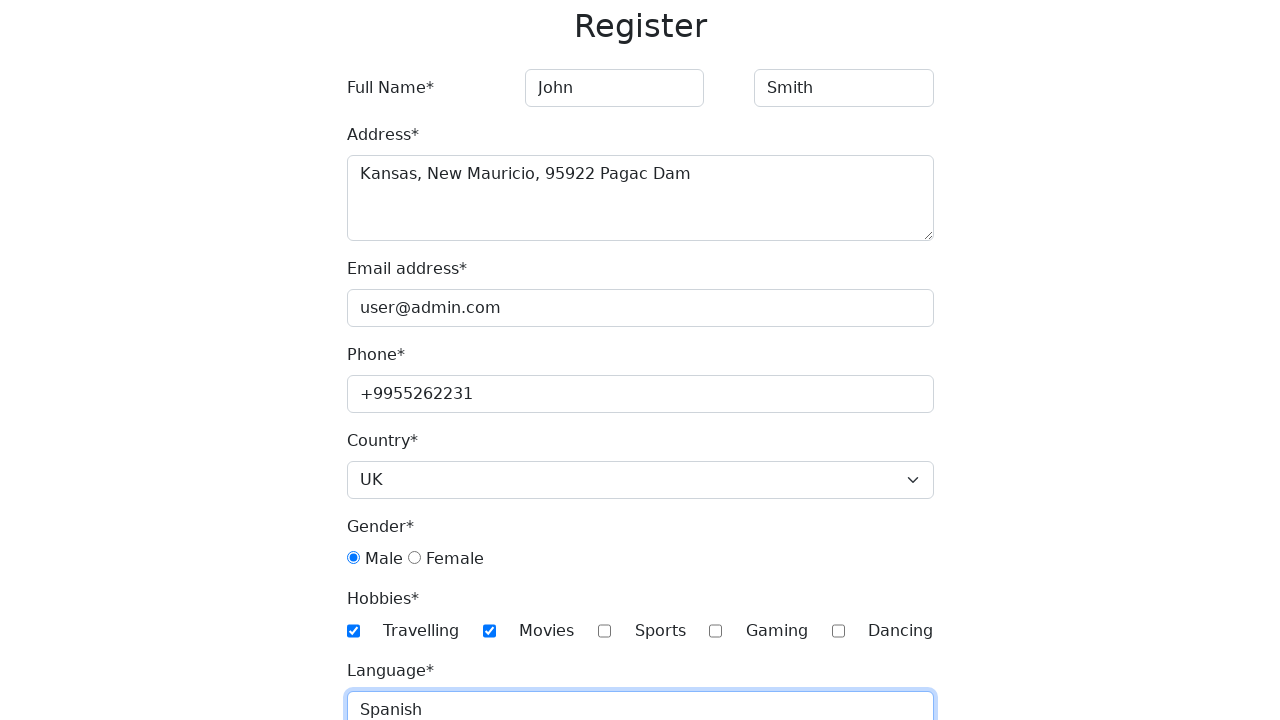

Selected year of birth '1989' on #year
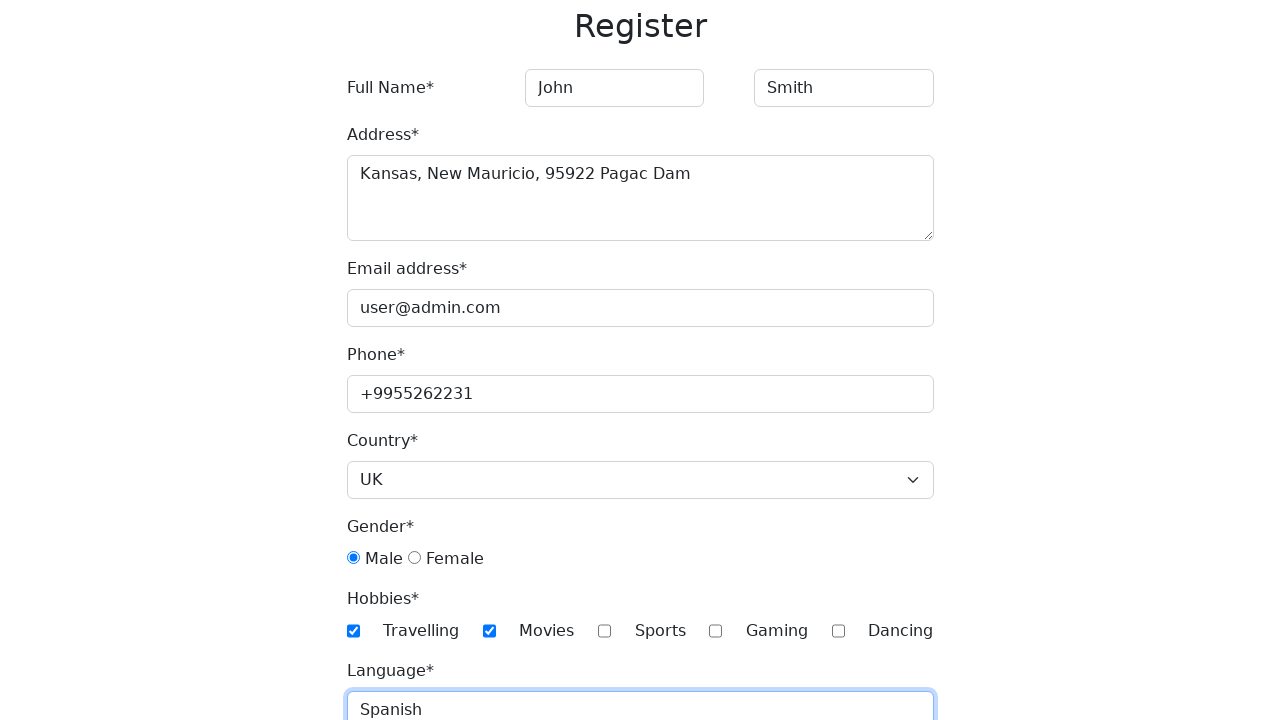

Selected month of birth 'December' on #month
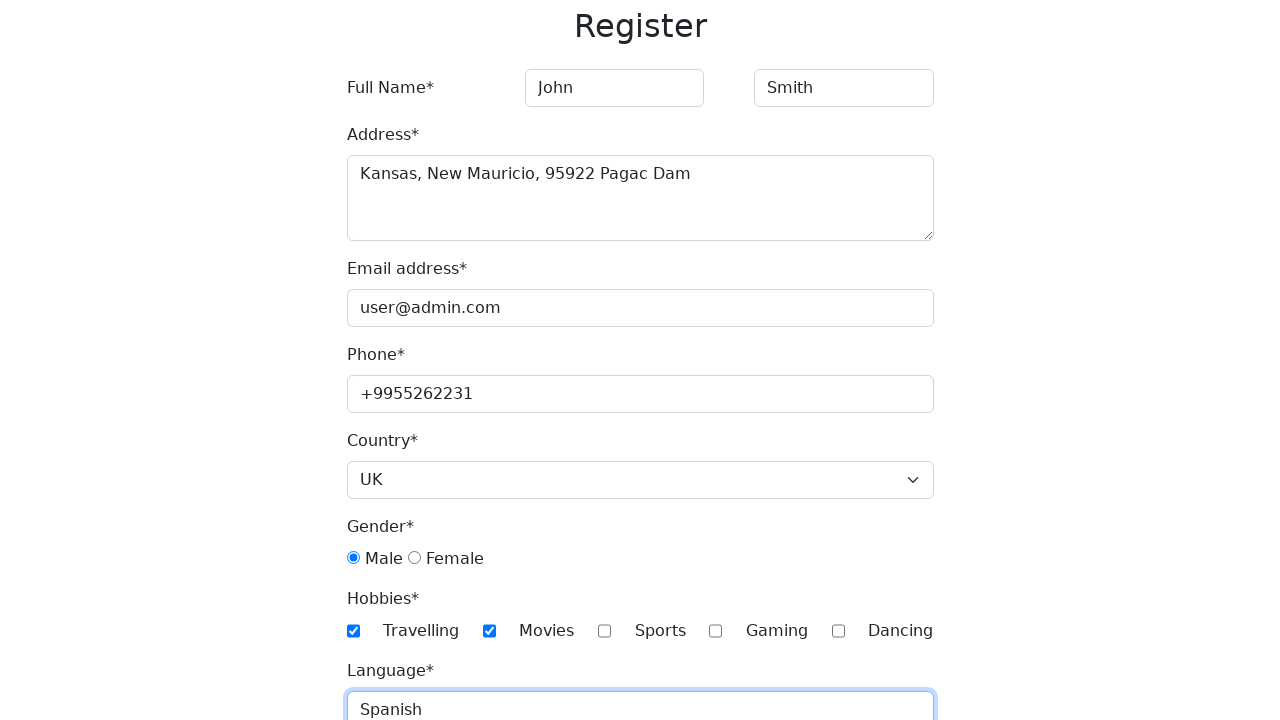

Selected day of birth '15' on #day
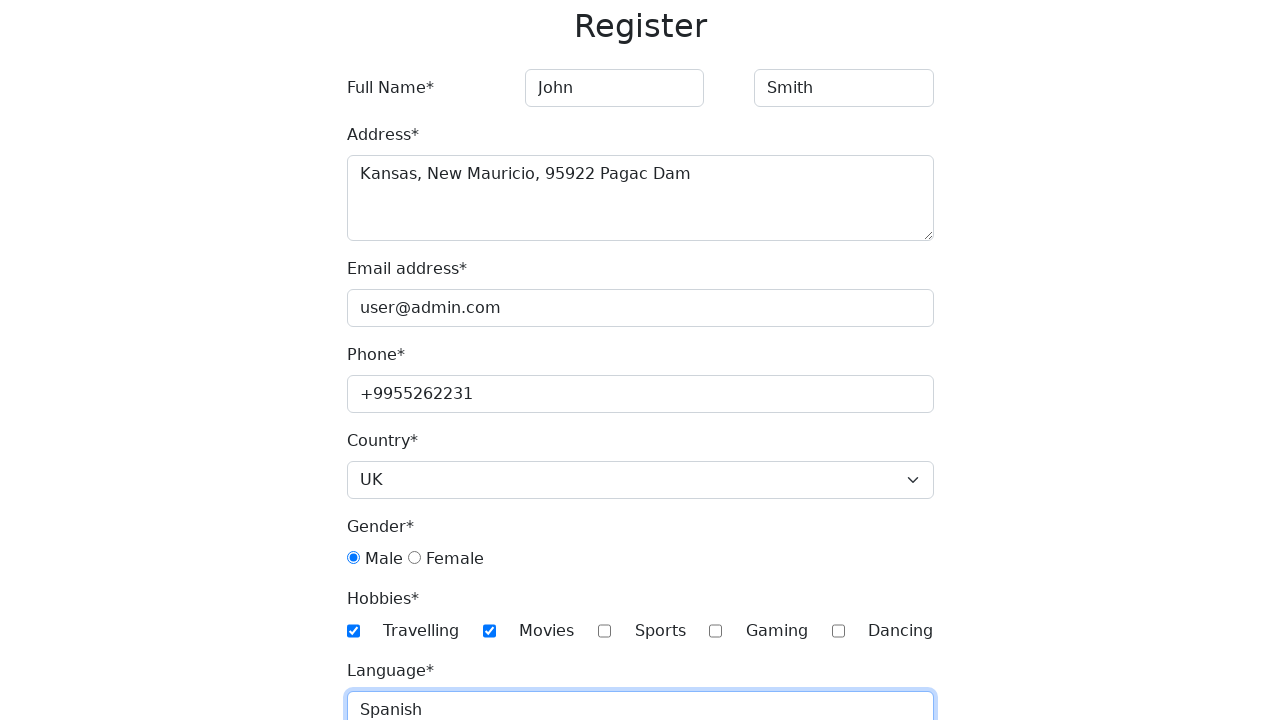

Filled password field with 'user12345' on #password
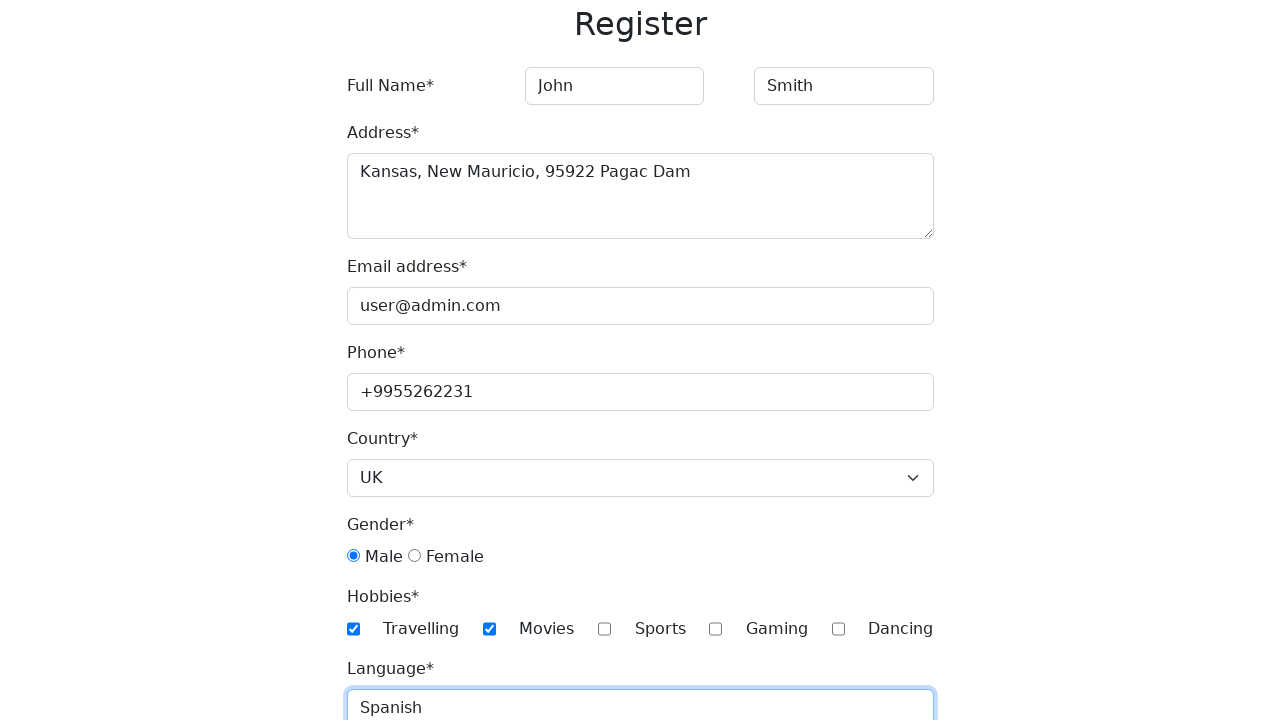

Filled password confirmation field with 'user12345' on #password-confirm
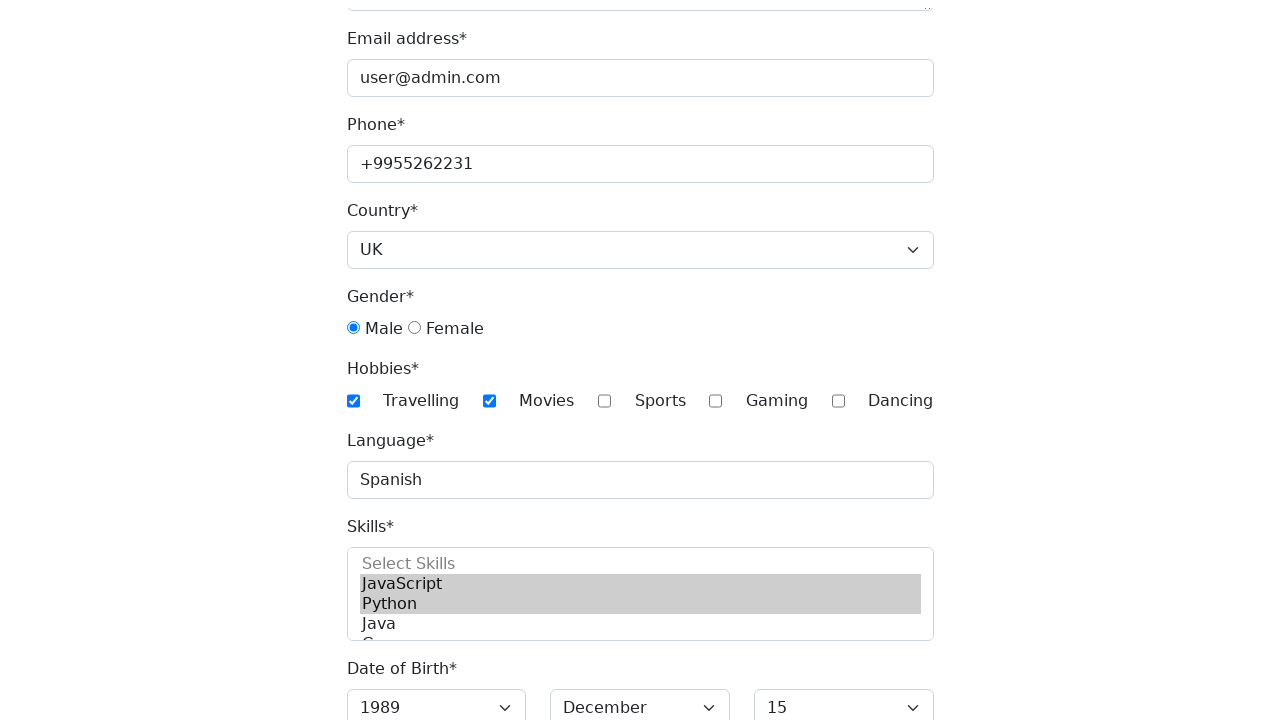

Clicked submit button to register at (388, 701) on button[type='submit']
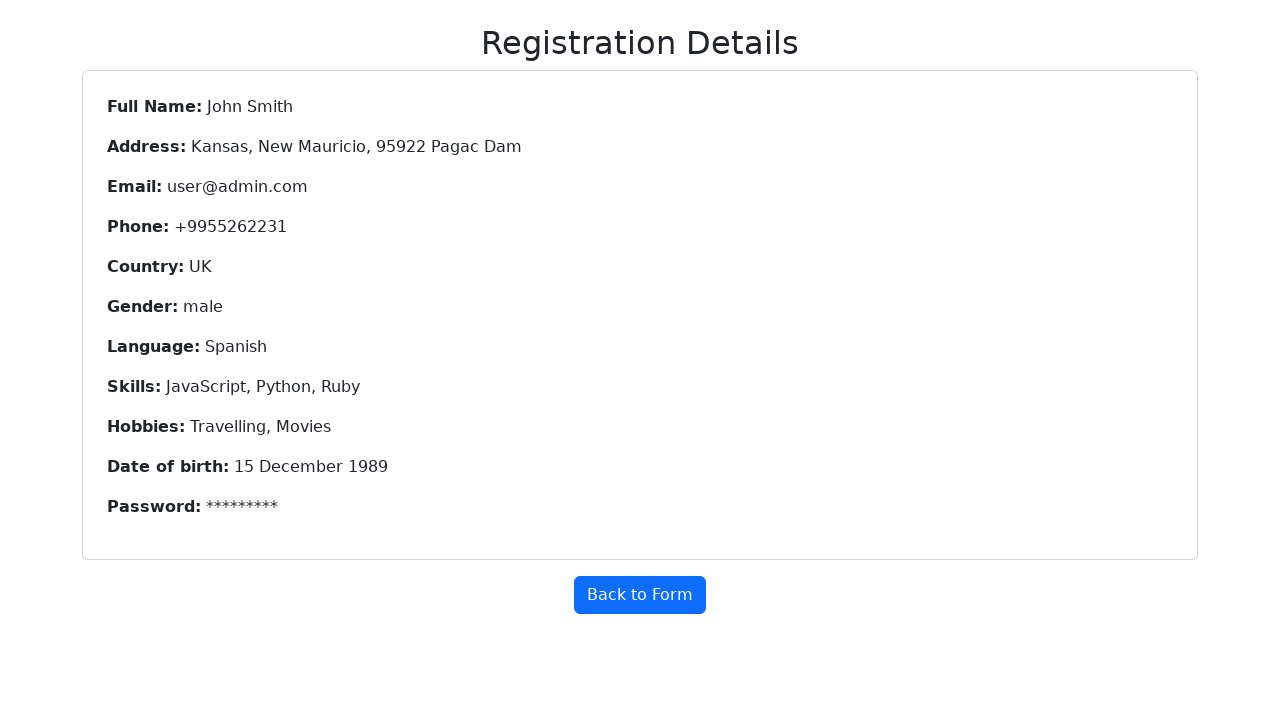

Registration details page loaded successfully
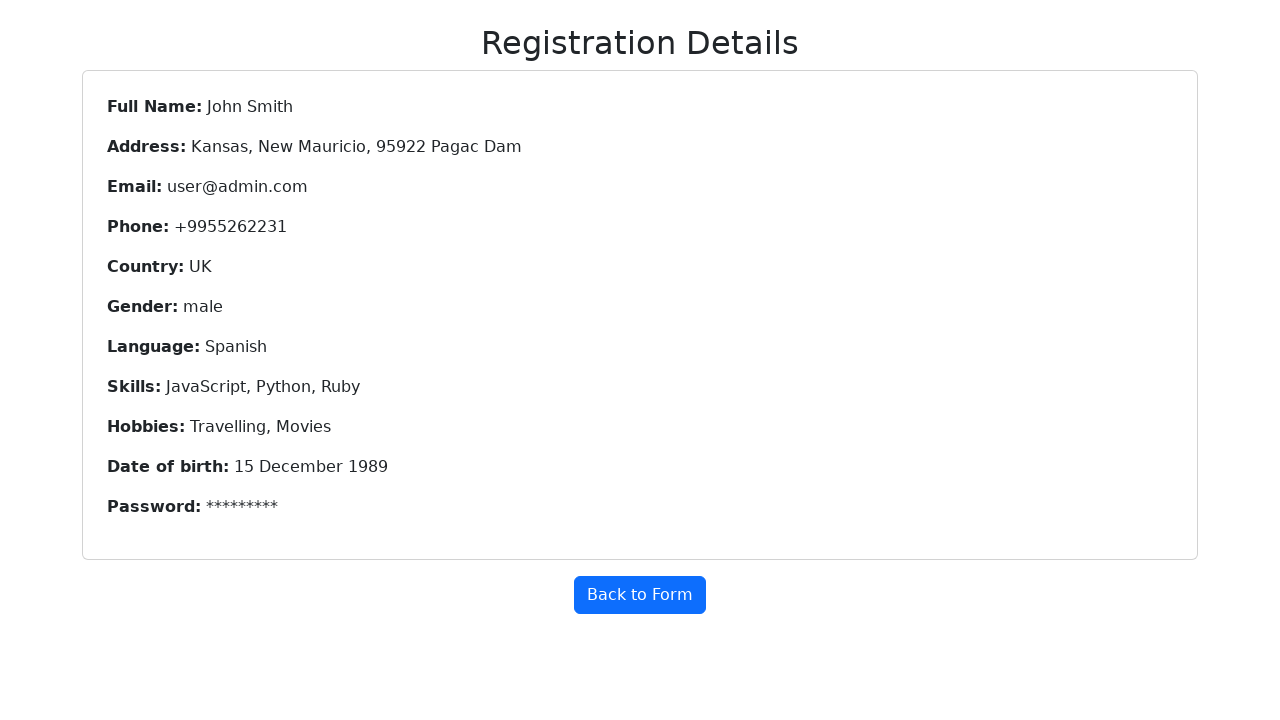

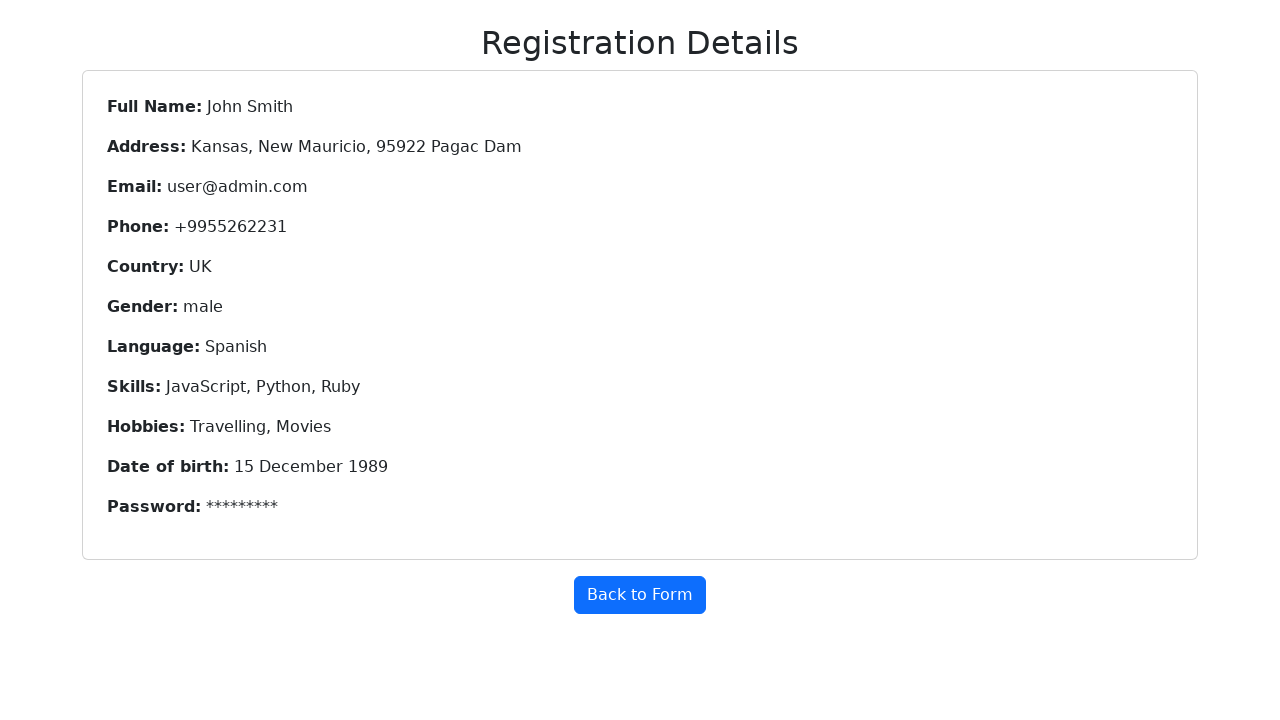